Tests JavaScript alert functionality by clicking the first alert button, verifying the alert text is "I am a JS Alert", accepting the alert, and verifying the button is still enabled after dismissing the alert.

Starting URL: https://the-internet.herokuapp.com/javascript_alerts

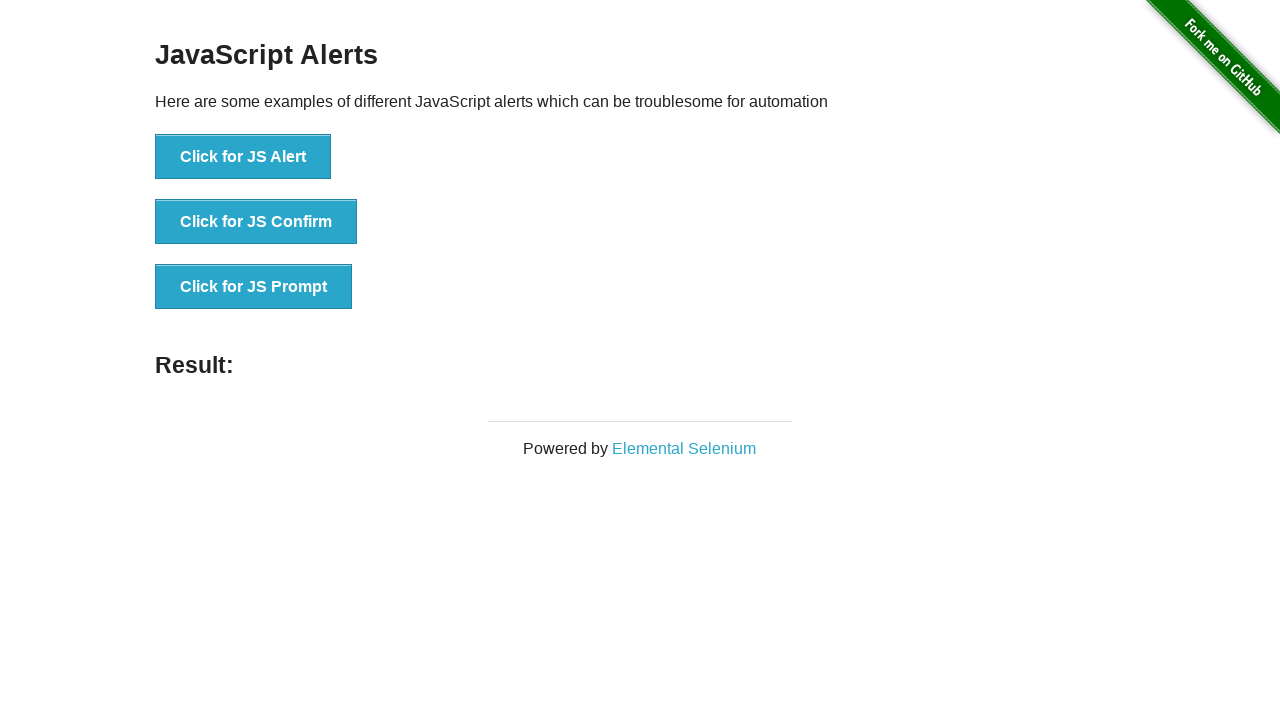

Clicked the first alert button at (243, 157) on xpath=//*[text()='Click for JS Alert']
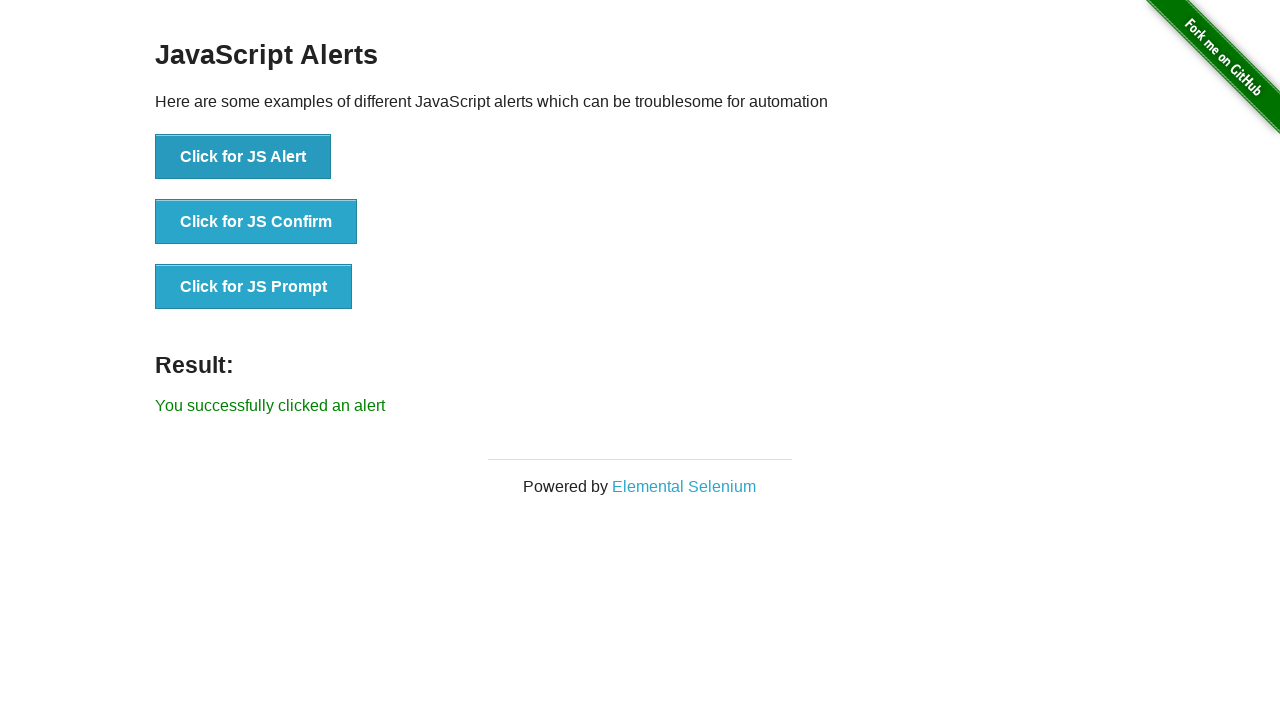

Set up dialog handler to capture and accept alerts
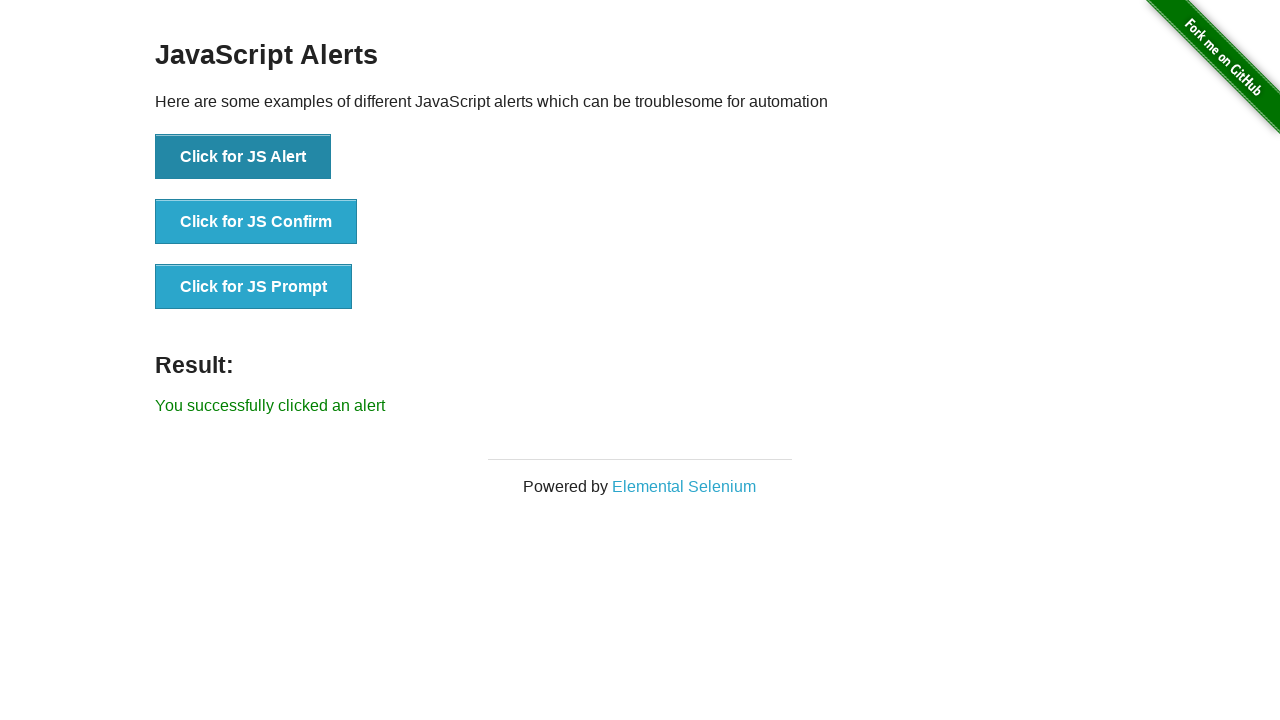

Clicked JS Alert button to trigger alert dialog at (243, 157) on xpath=//button[text()='Click for JS Alert']
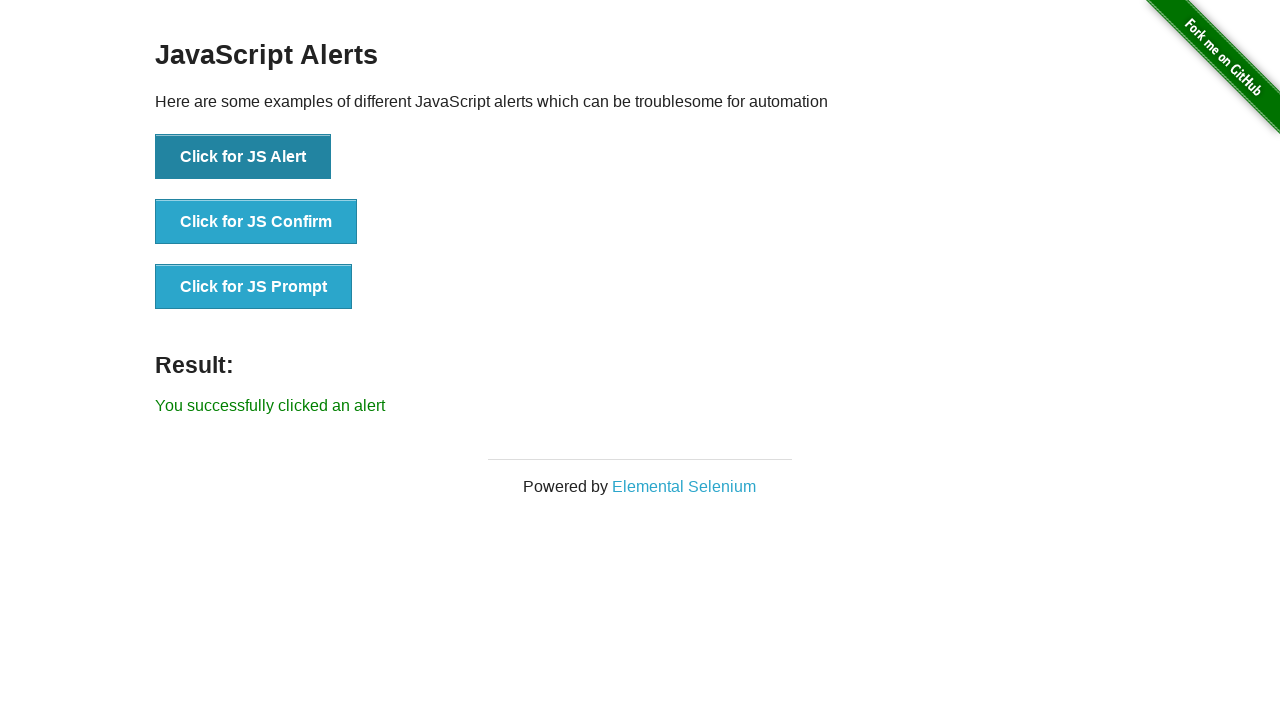

Waited 500ms for dialog to be processed
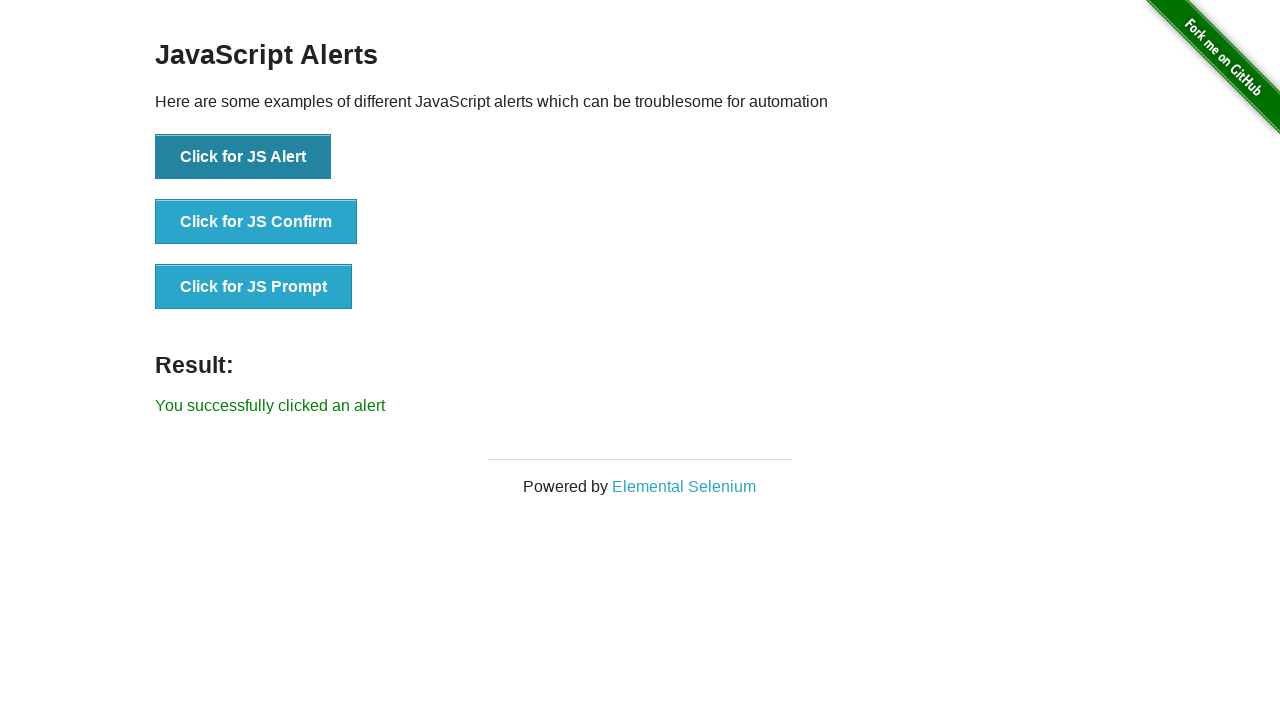

Verified alert text is 'I am a JS Alert'
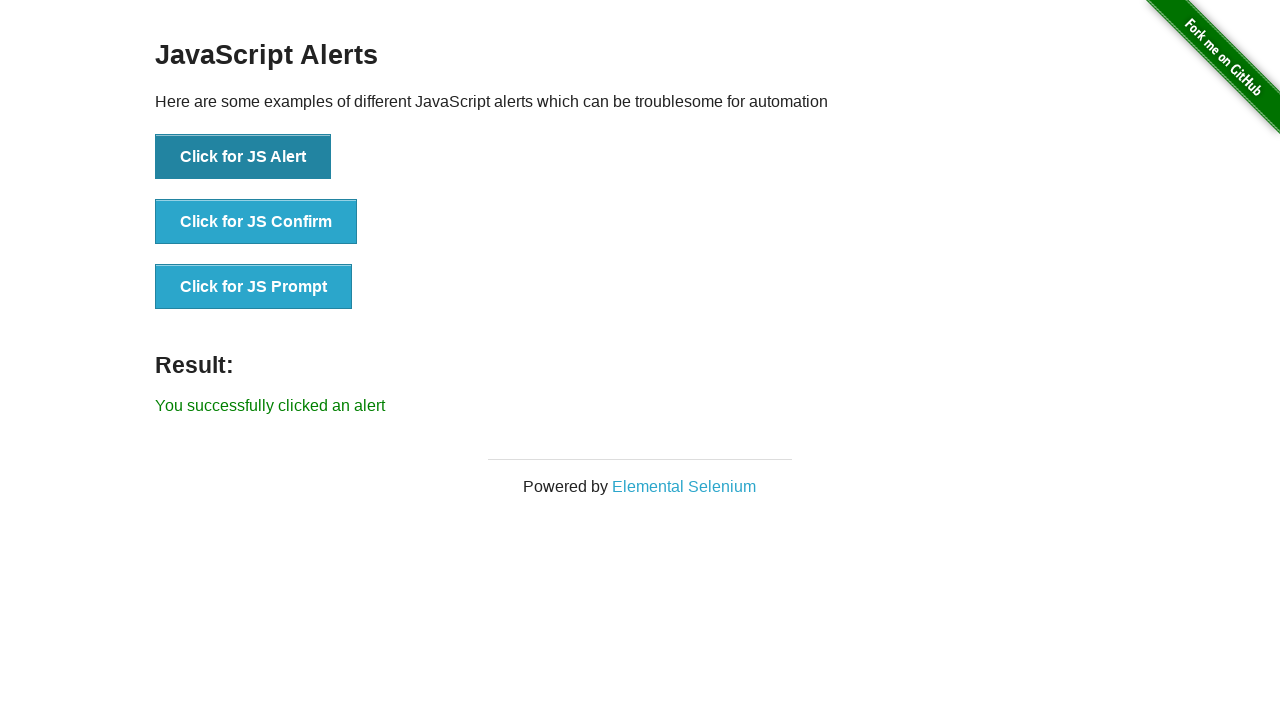

Verified alert button is still enabled after dismissing alert
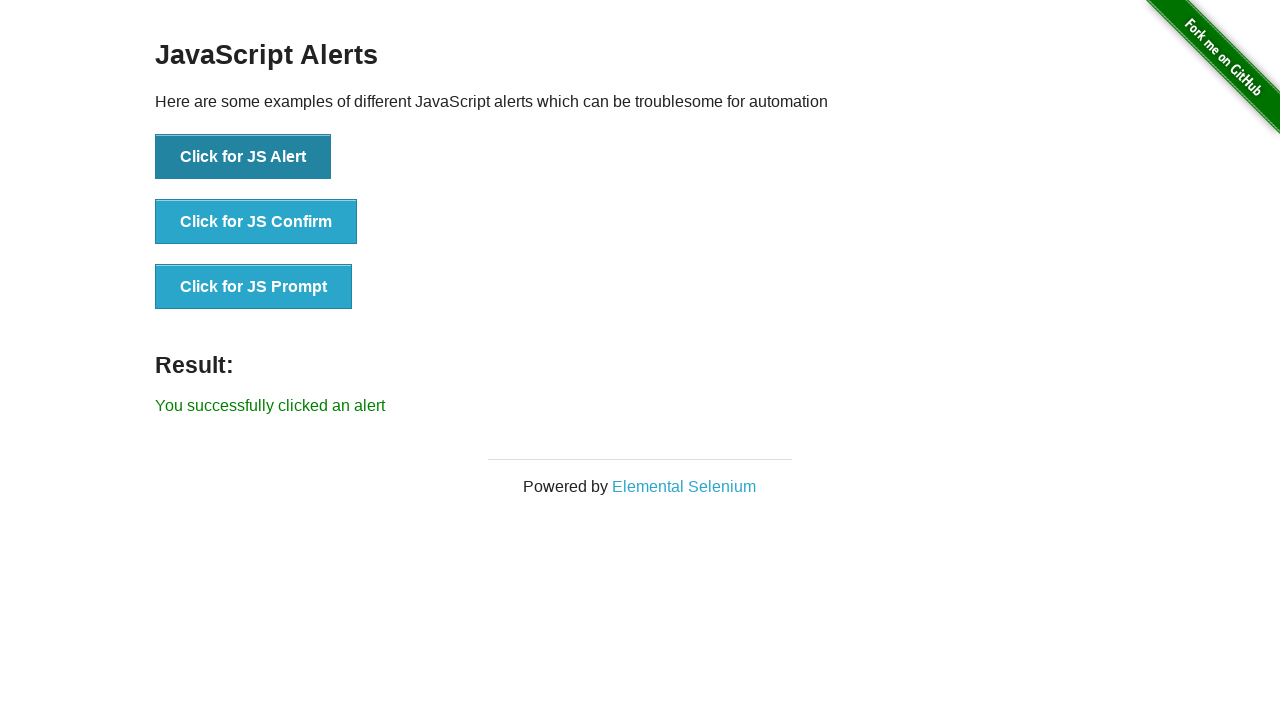

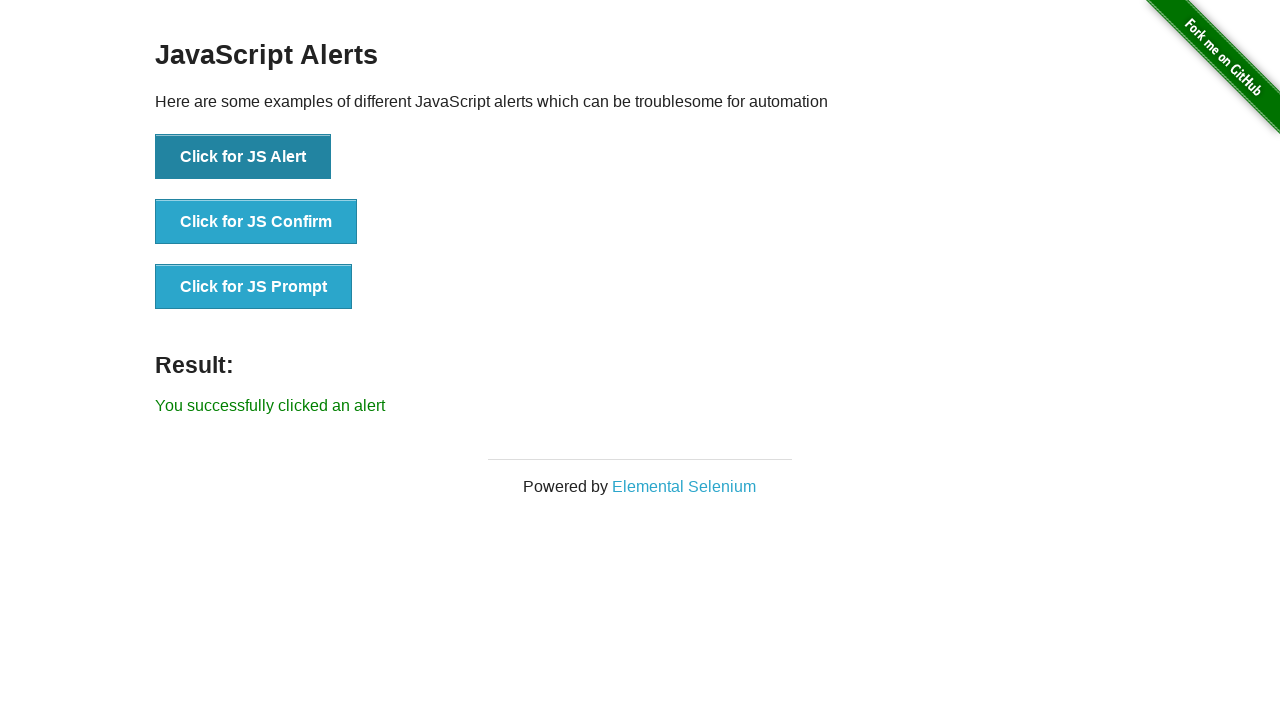